Tests handling a Bootstrap modal dialog by opening it and closing it

Starting URL: https://demoqa.com/modal-dialogs

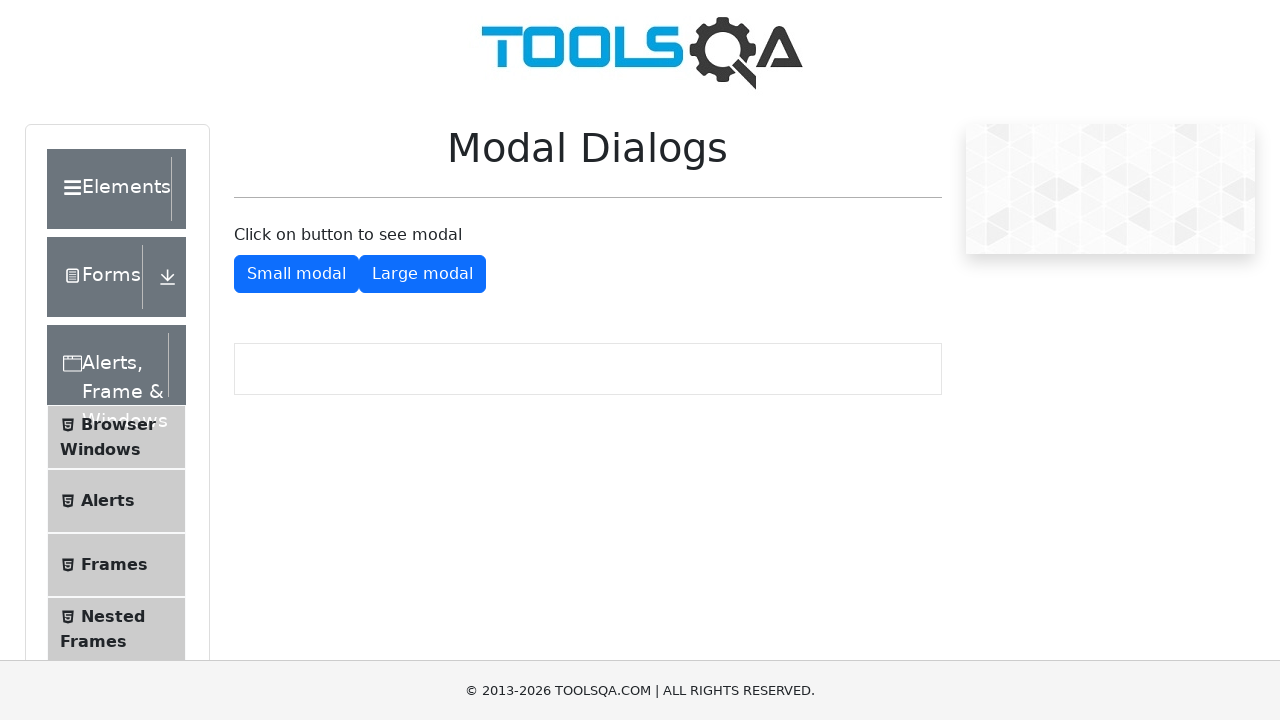

Clicked button to open Bootstrap modal dialog at (296, 274) on button#showSmallModal
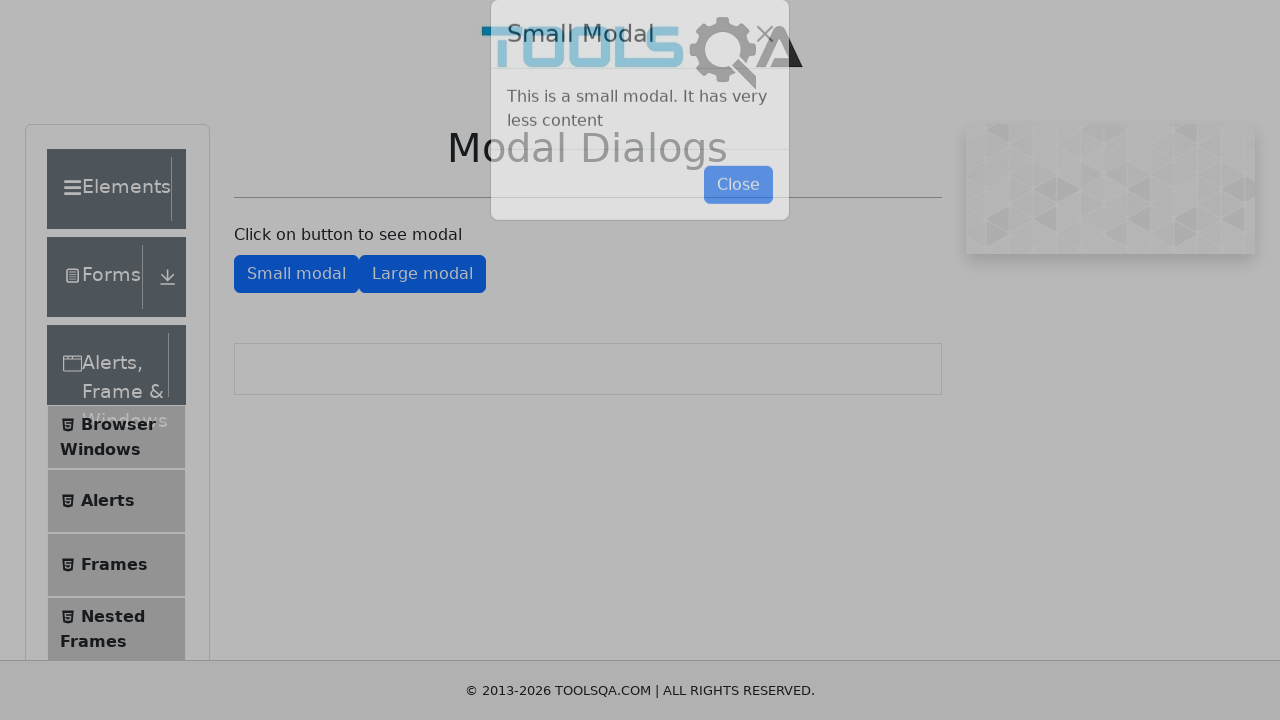

Modal dialog became visible
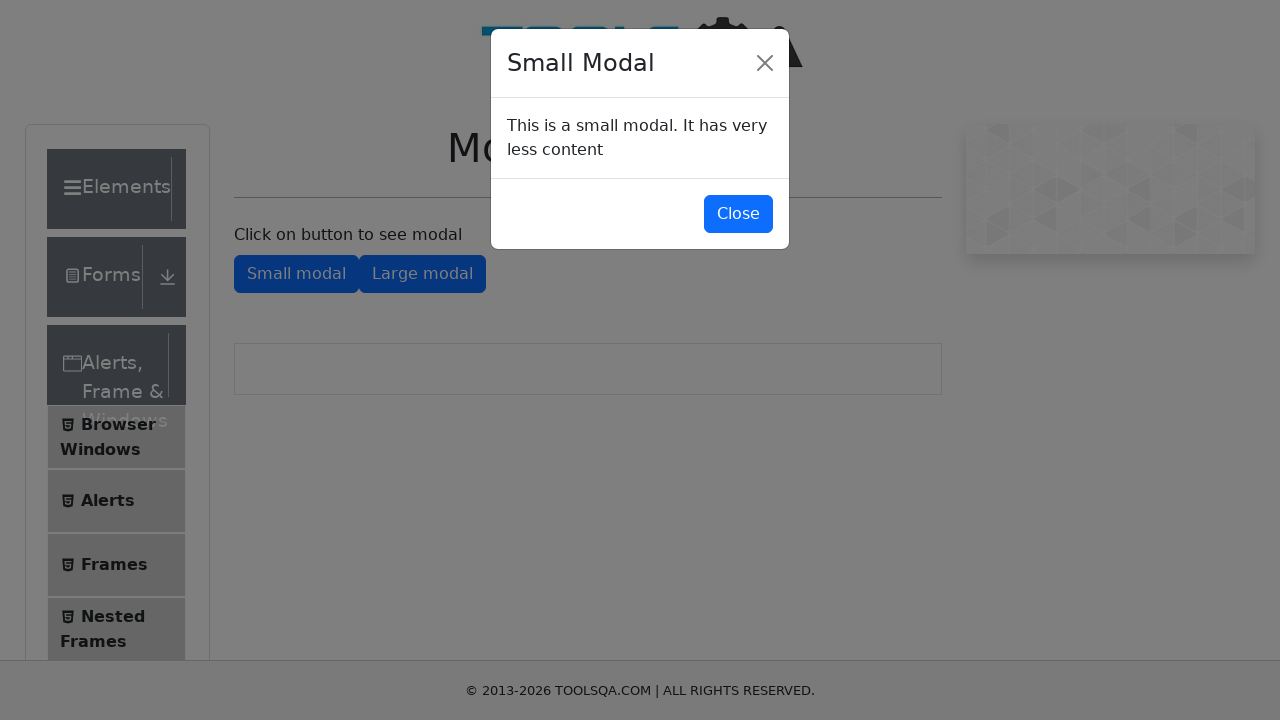

Clicked button to close Bootstrap modal dialog at (738, 214) on #closeSmallModal
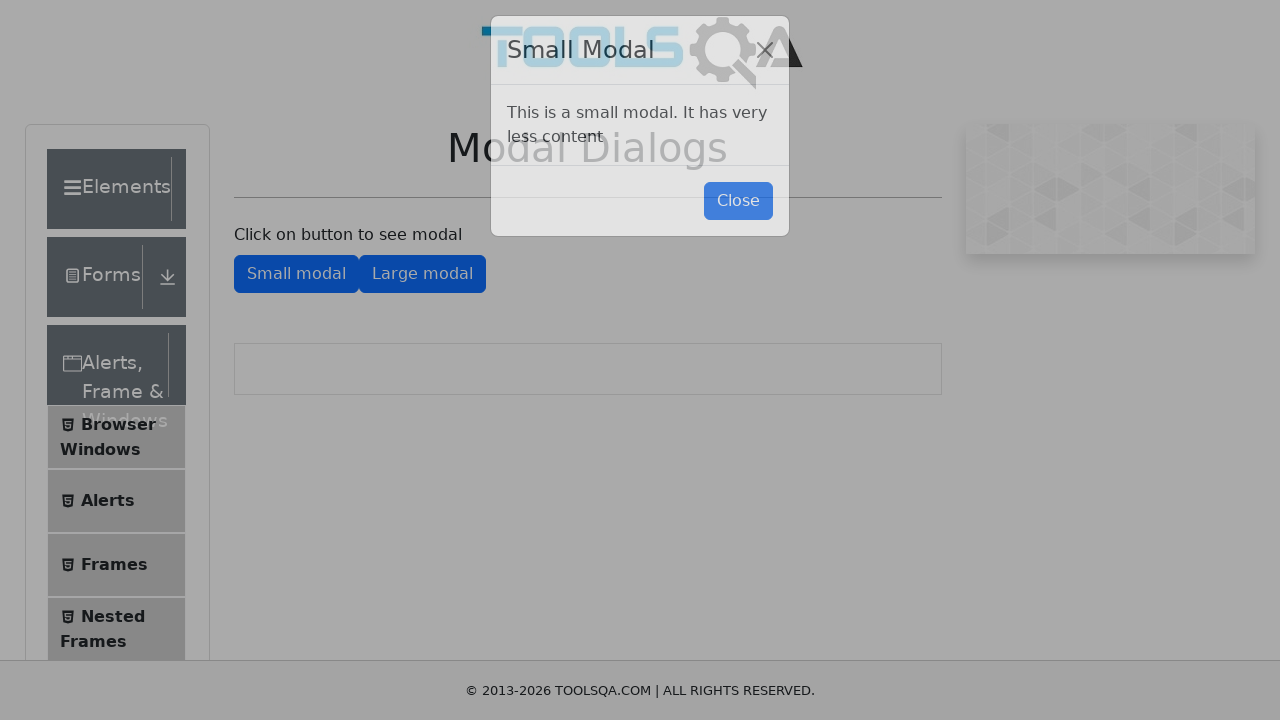

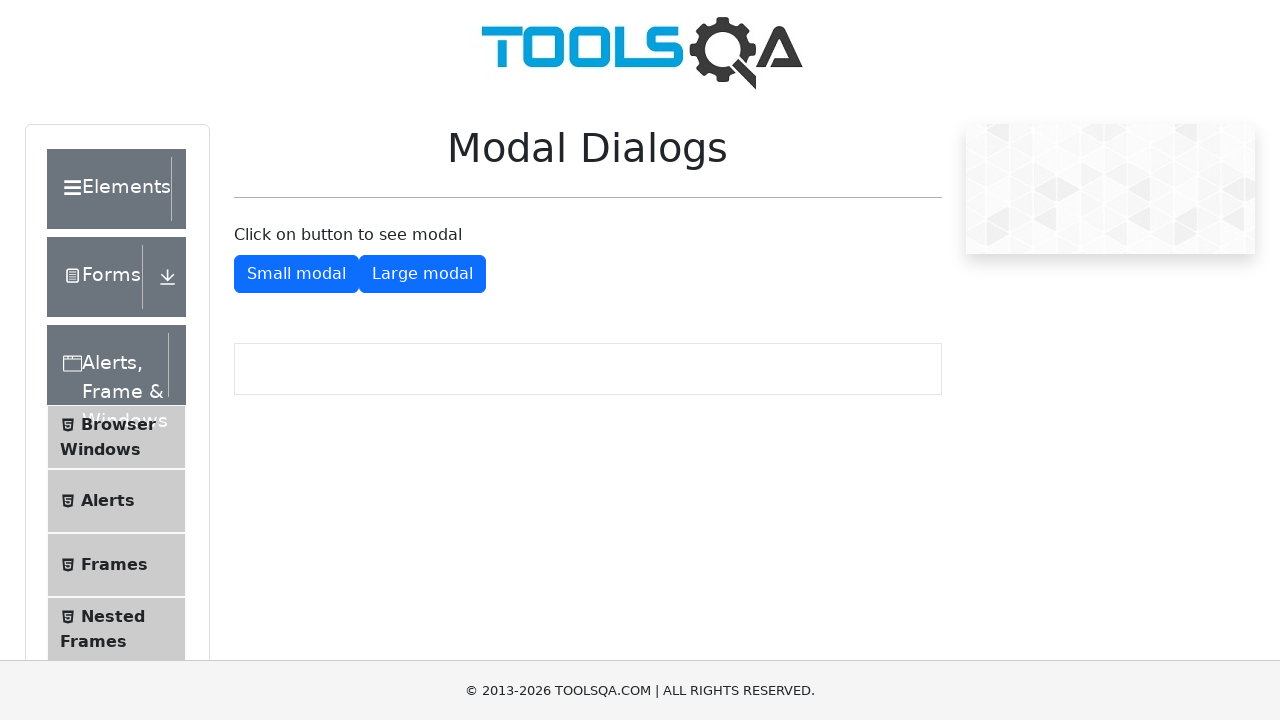